Navigates to an automation practice website, scrolls down the page by 600 pixels, and clicks on a video element.

Starting URL: http://automationpratice.com.br

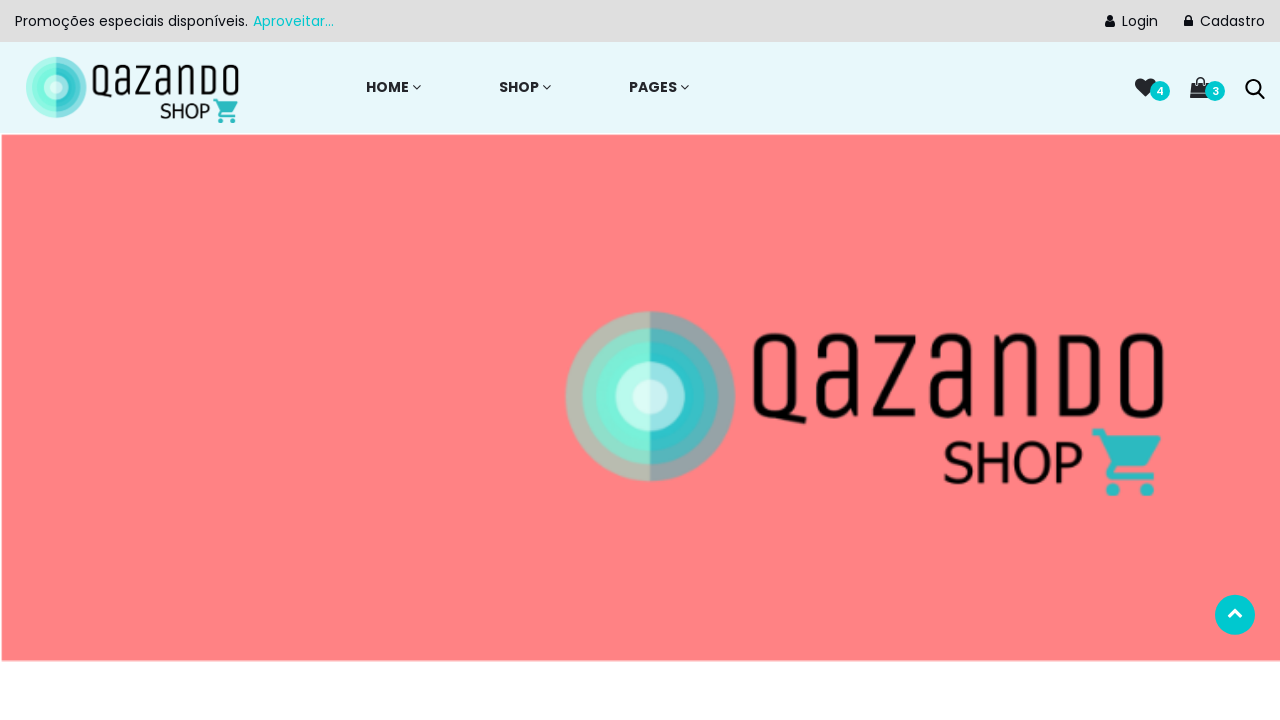

Navigated to automation practice website
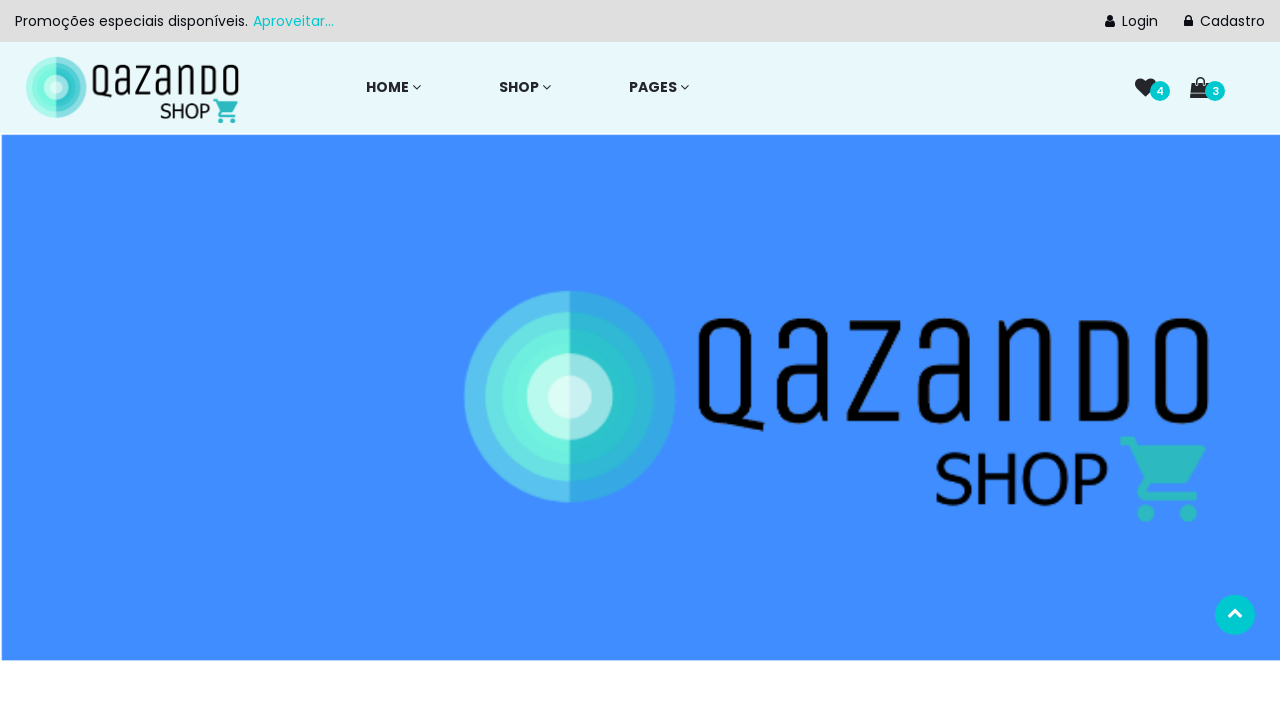

Scrolled down the page by 600 pixels
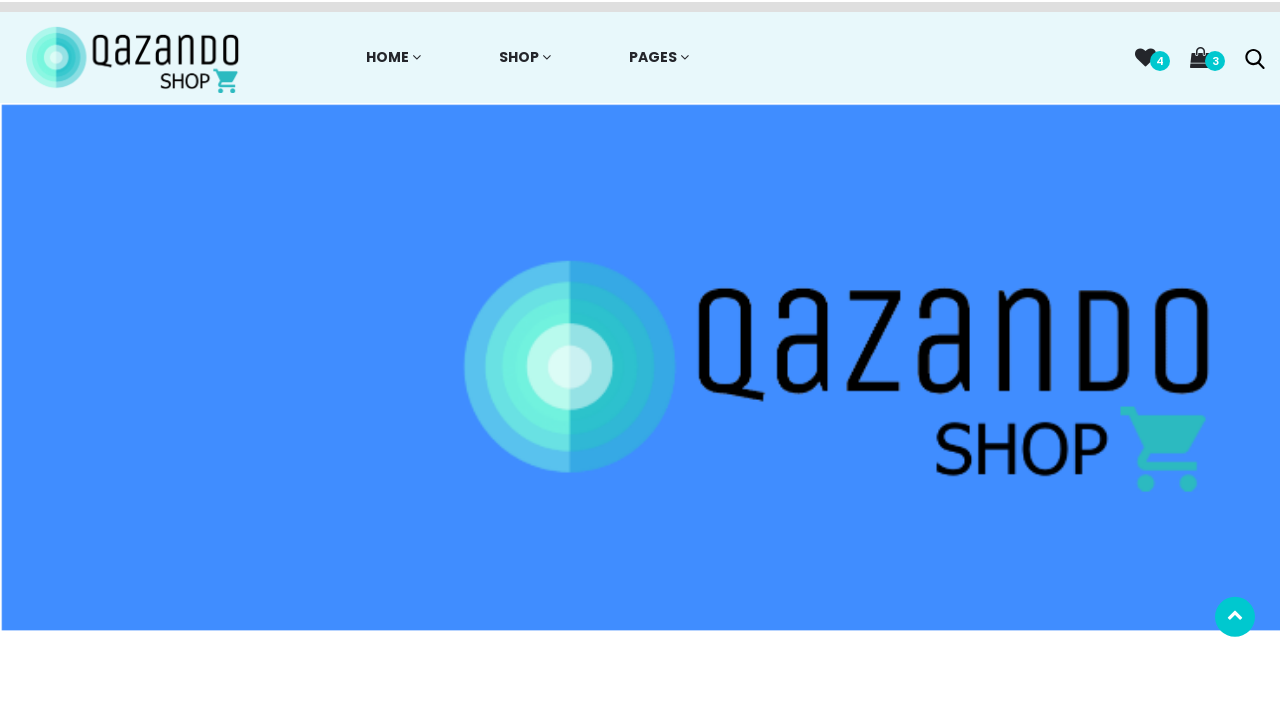

Clicked on the video element at (160, 360) on xpath=//div[@id='video']/child::div/div[1]
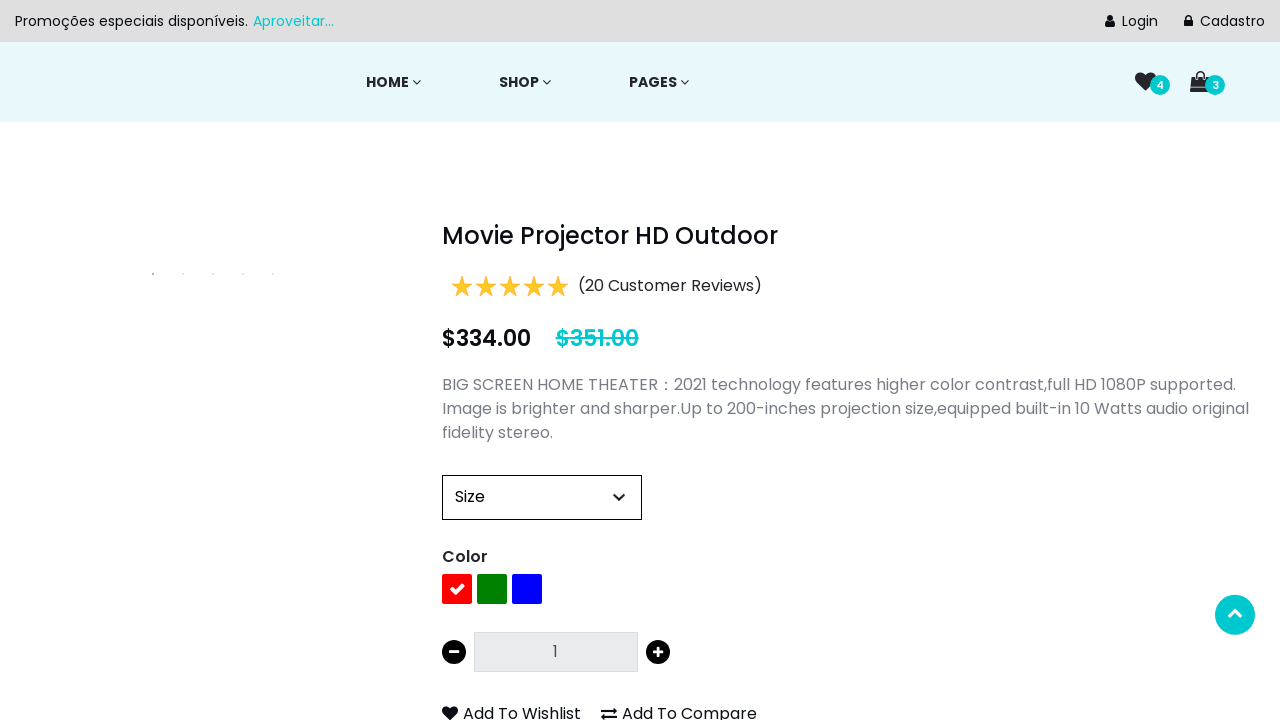

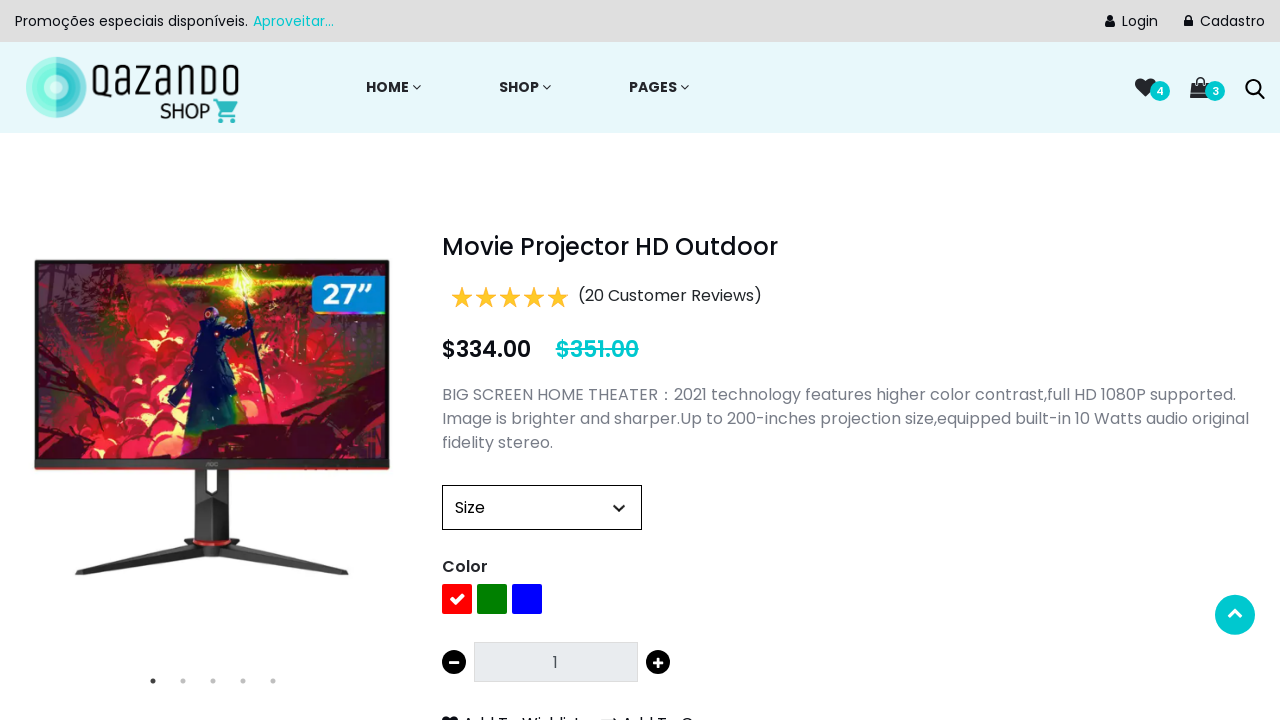